Tests a simple JavaScript alert by clicking a button that triggers the alert, accepting it, and verifying the result message.

Starting URL: https://the-internet.herokuapp.com/javascript_alerts

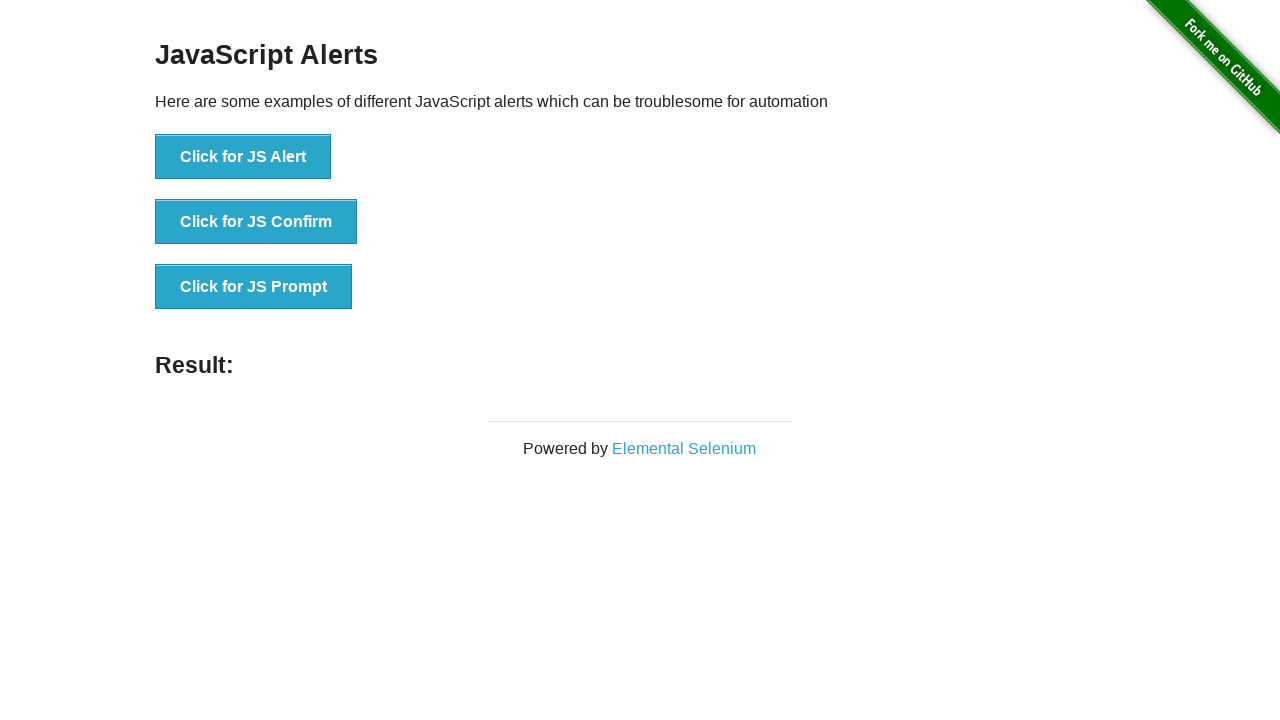

Alert button 'Click for JS Alert' is present and ready
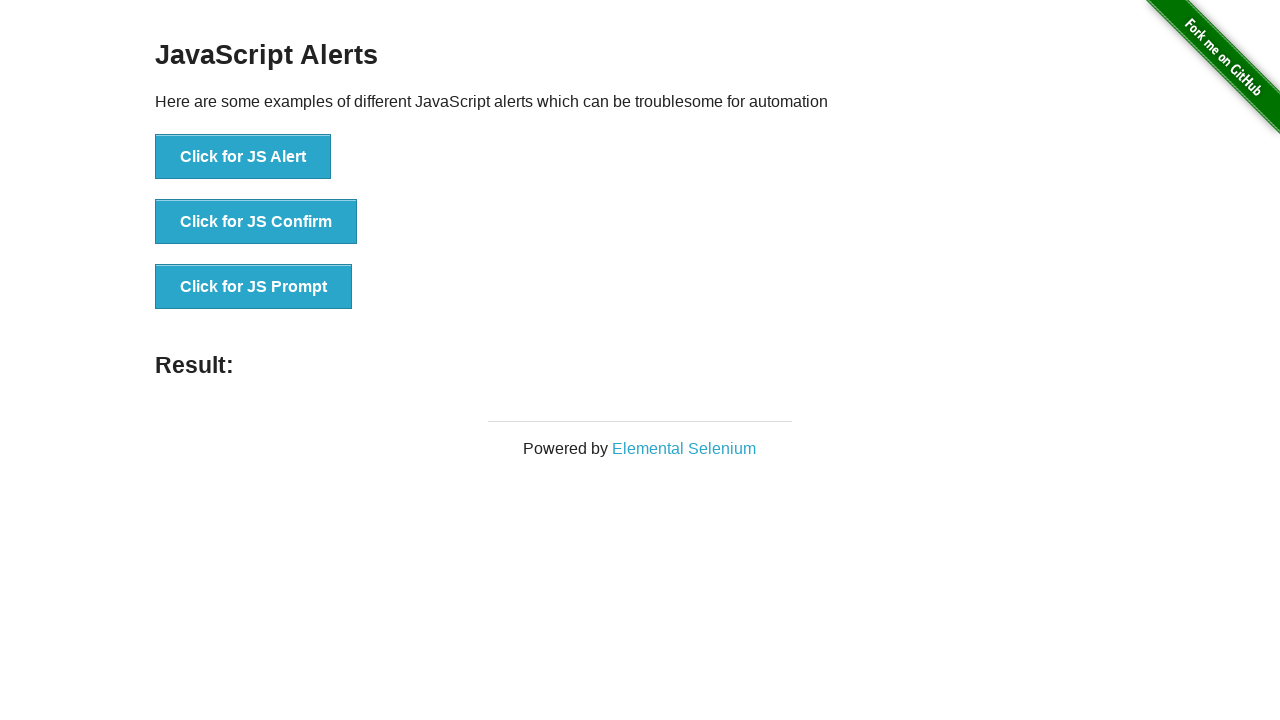

Clicked 'Click for JS Alert' button to trigger the JavaScript alert at (243, 157) on xpath=//button[text()='Click for JS Alert']
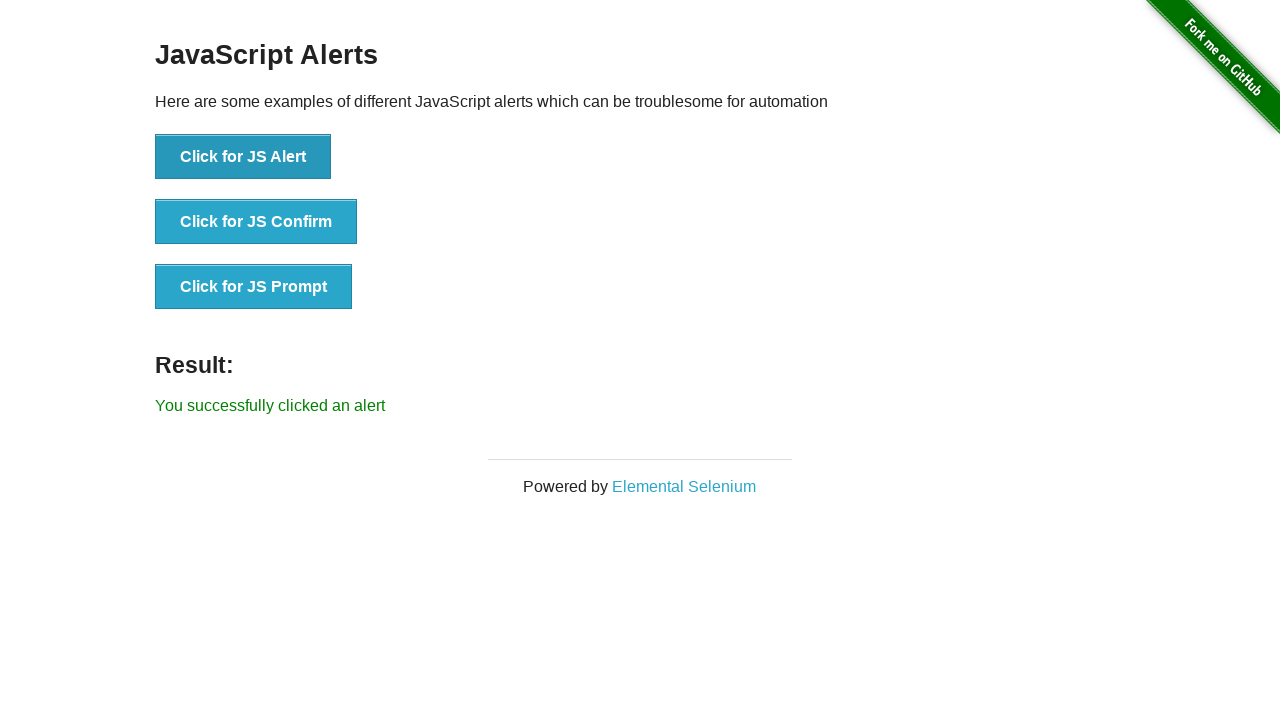

Set up dialog handler to accept the alert
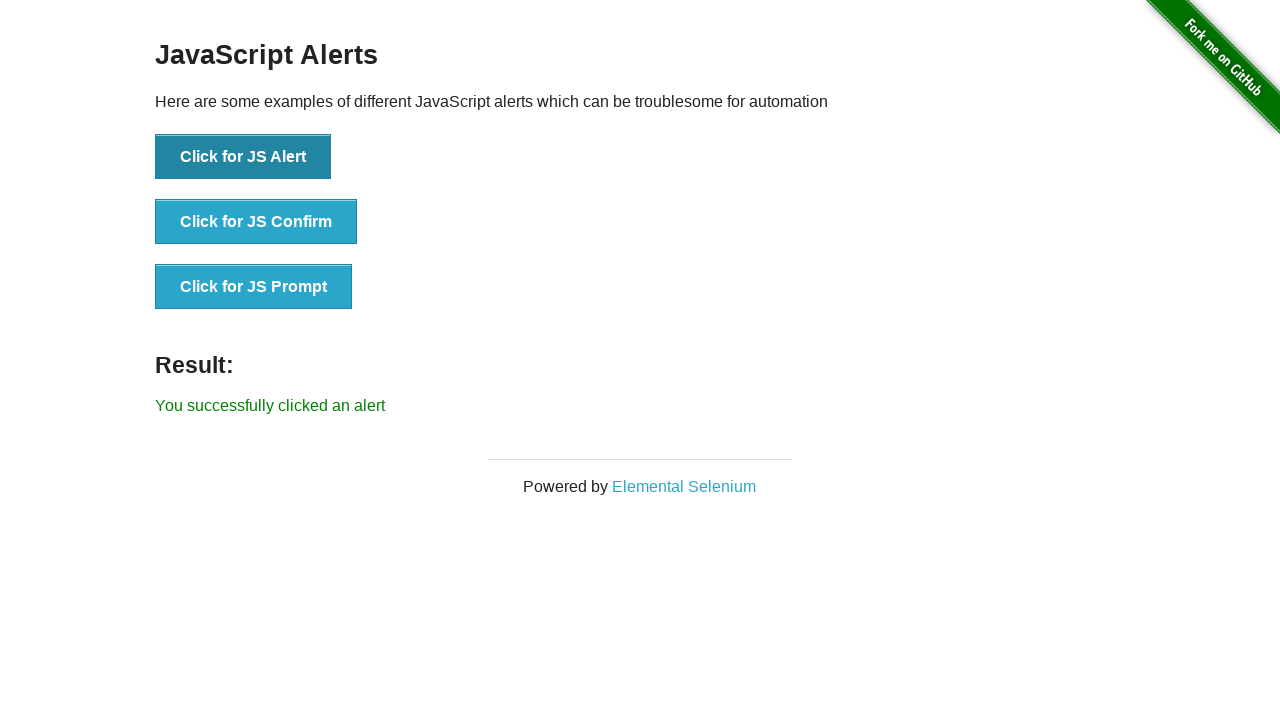

Result message element appeared after accepting the alert
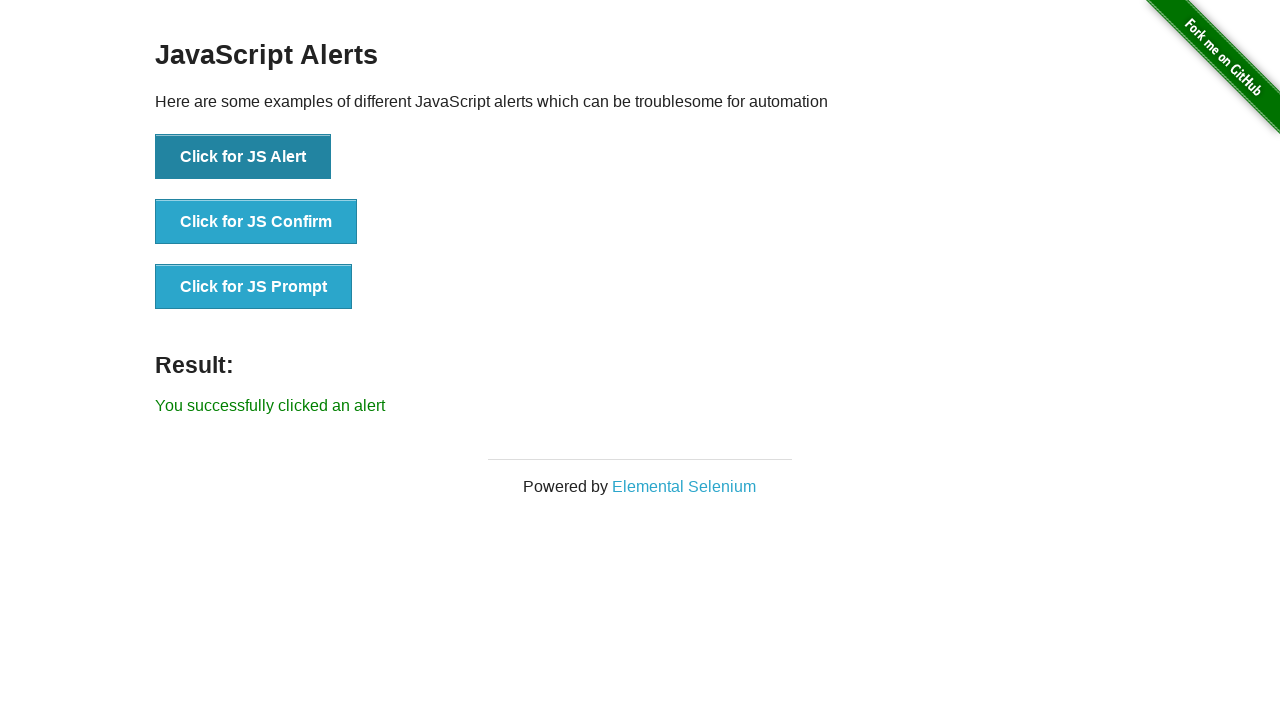

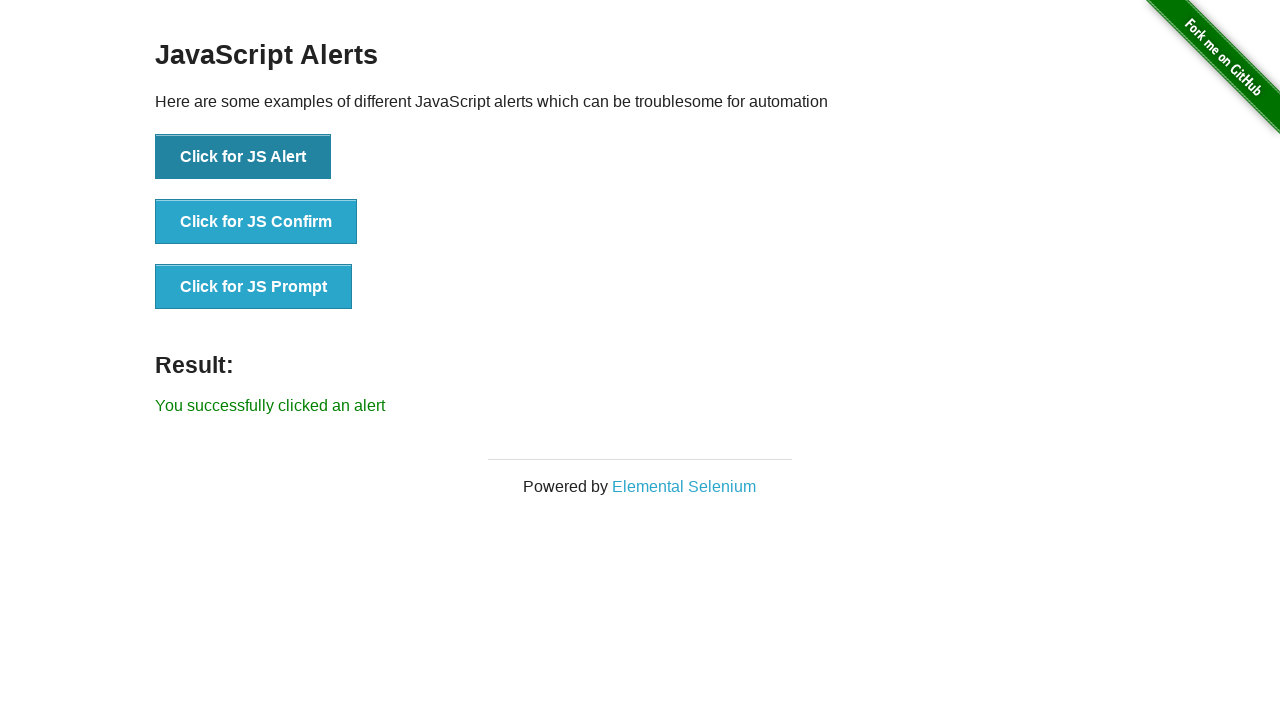